Tests browser window popup functionality by clicking a "New Window" button and waiting for the popup window to load

Starting URL: https://demoqa.com/browser-windows

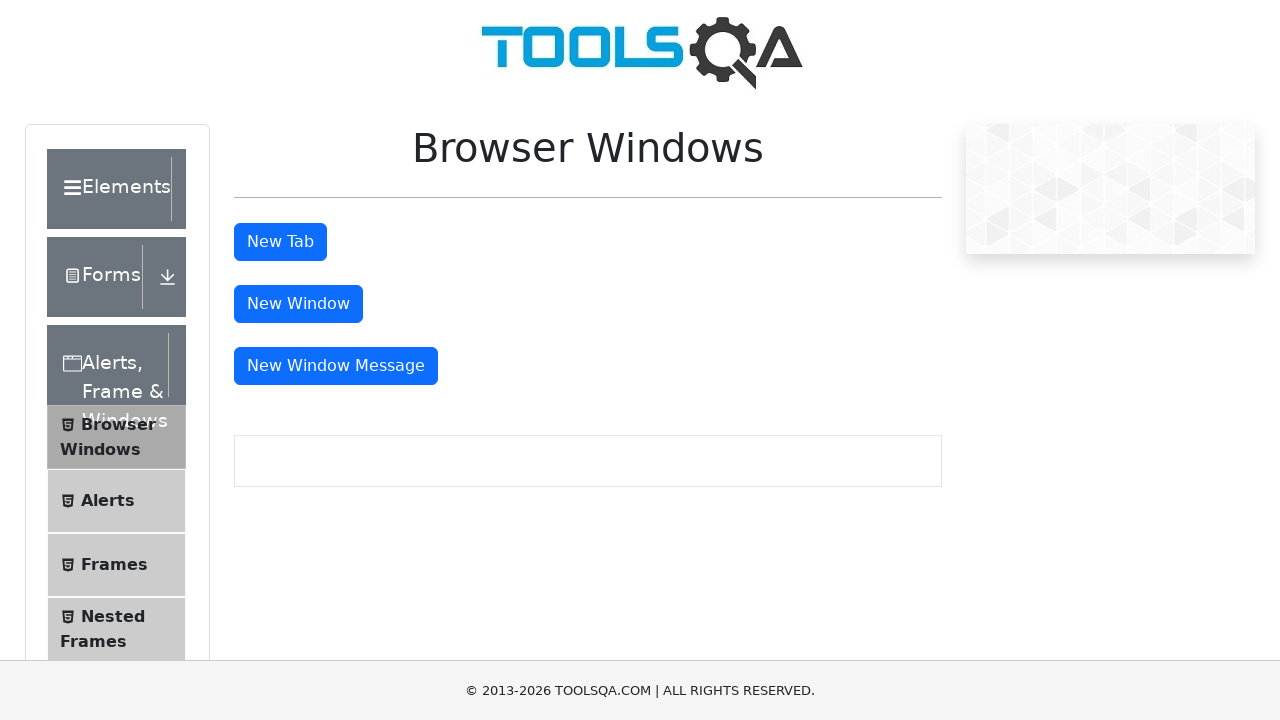

Clicked 'New Window' button and popup window appeared at (298, 304) on internal:text="New Window"i >> nth=0
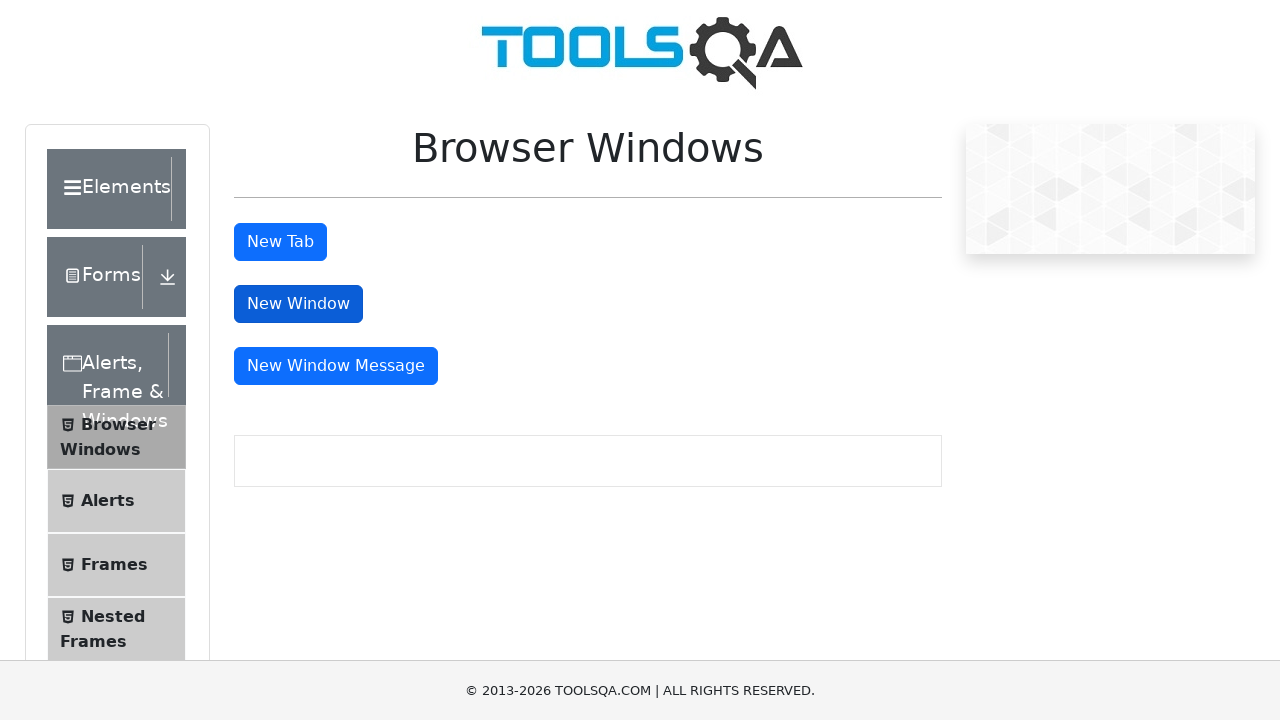

Retrieved new popup page reference
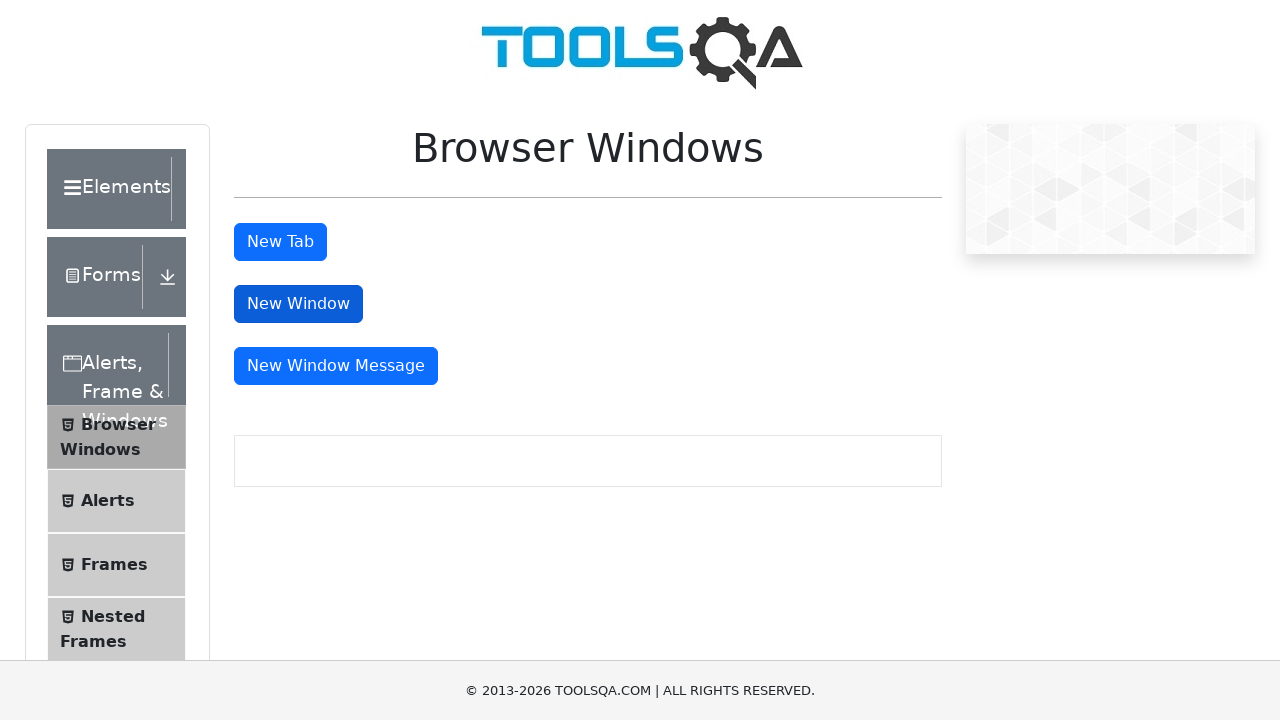

Popup window finished loading
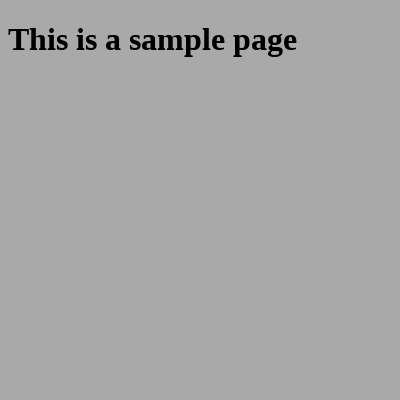

Printed page title: <bound method Page.title of <Page url='https://demoqa.com/browser-windows'>>
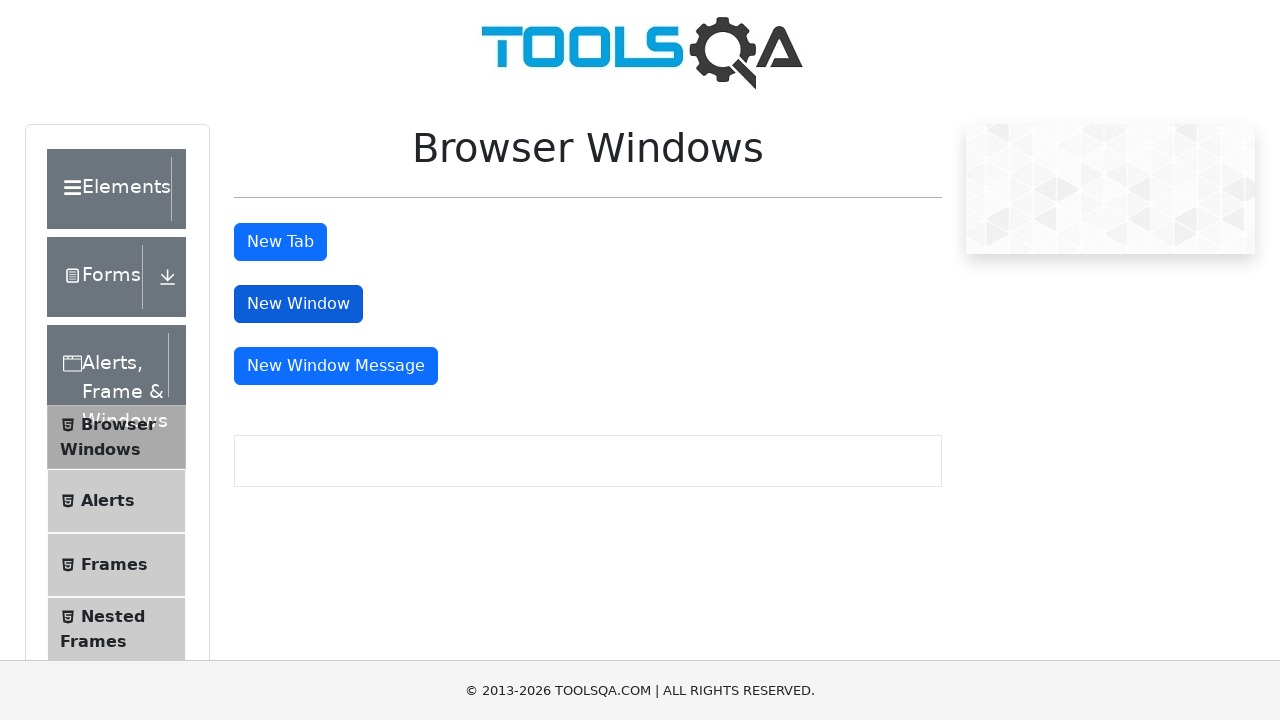

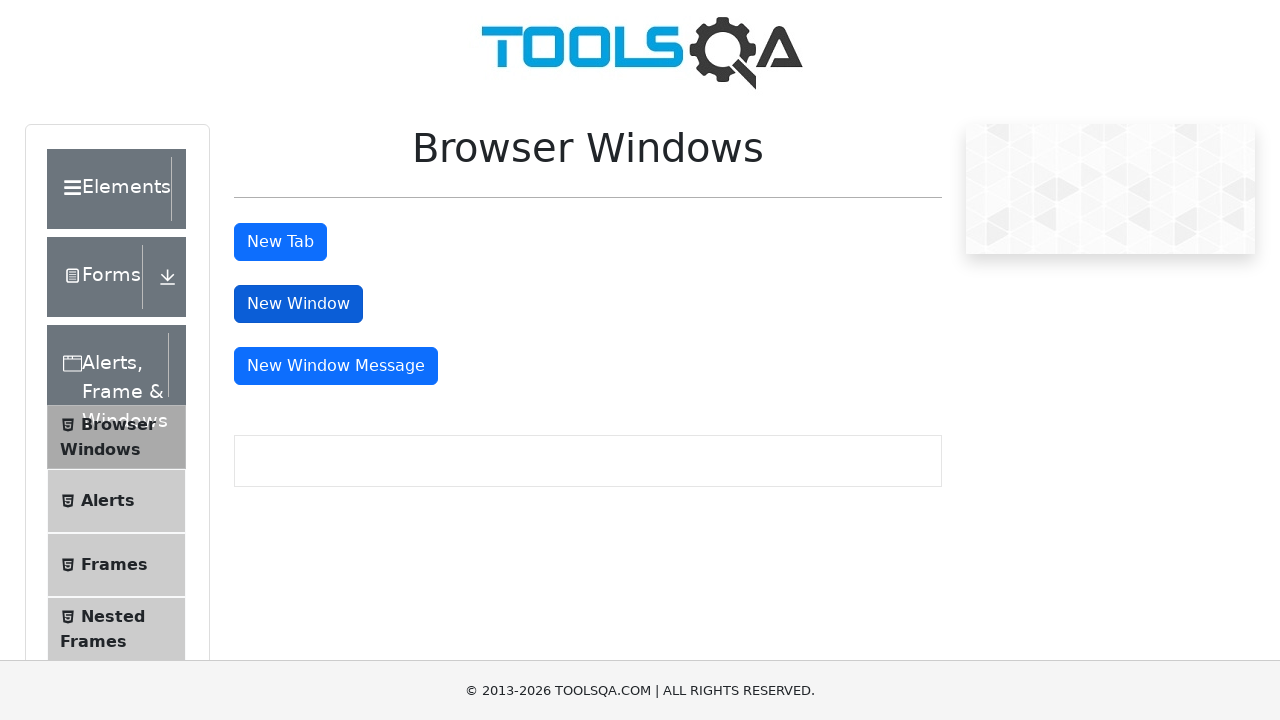